Tests the Add/Remove Elements functionality by navigating to the page and clicking to add an element

Starting URL: https://the-internet.herokuapp.com

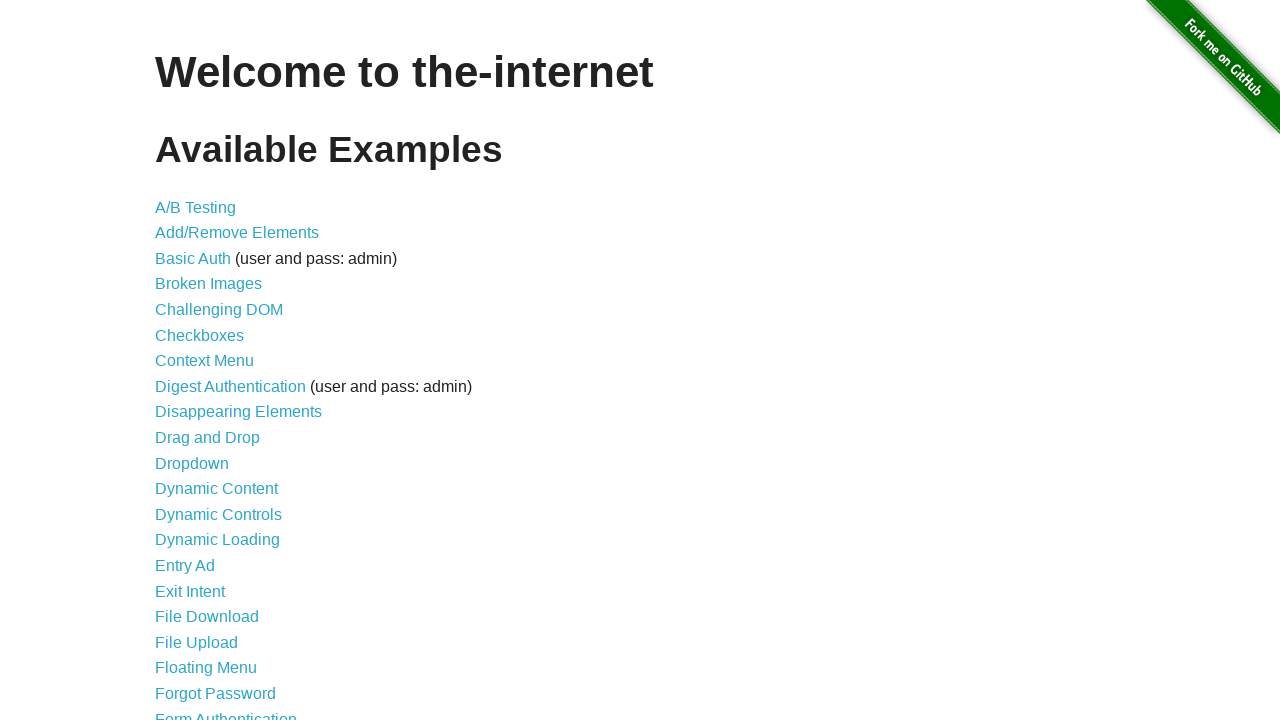

Clicked on Add/Remove Elements link at (237, 233) on text=Add/Remove Elements
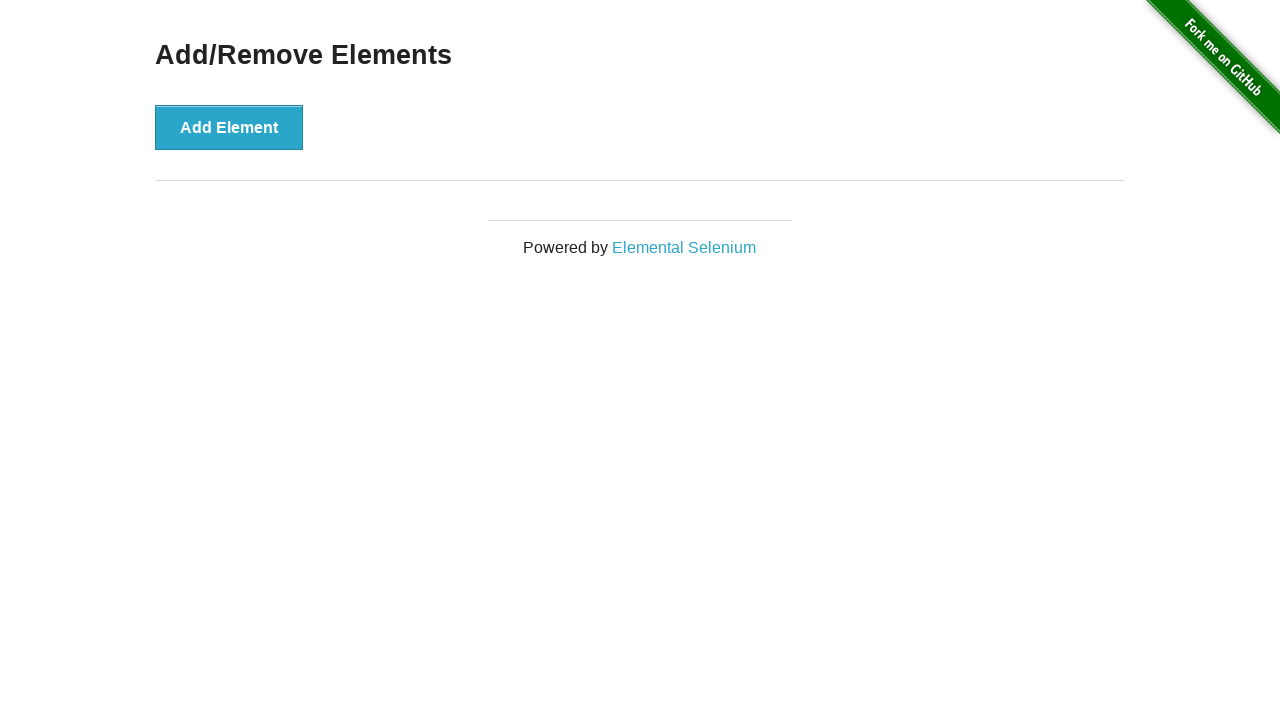

Clicked Add Element button at (229, 127) on text=Add Element
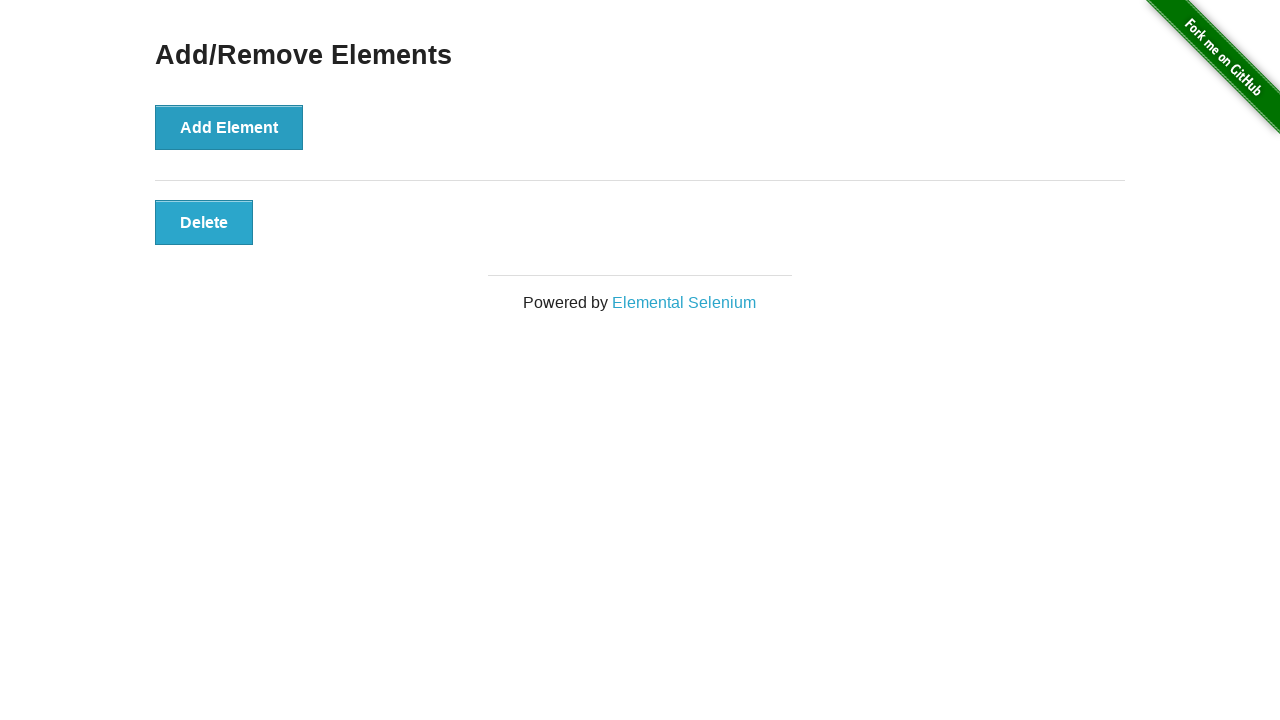

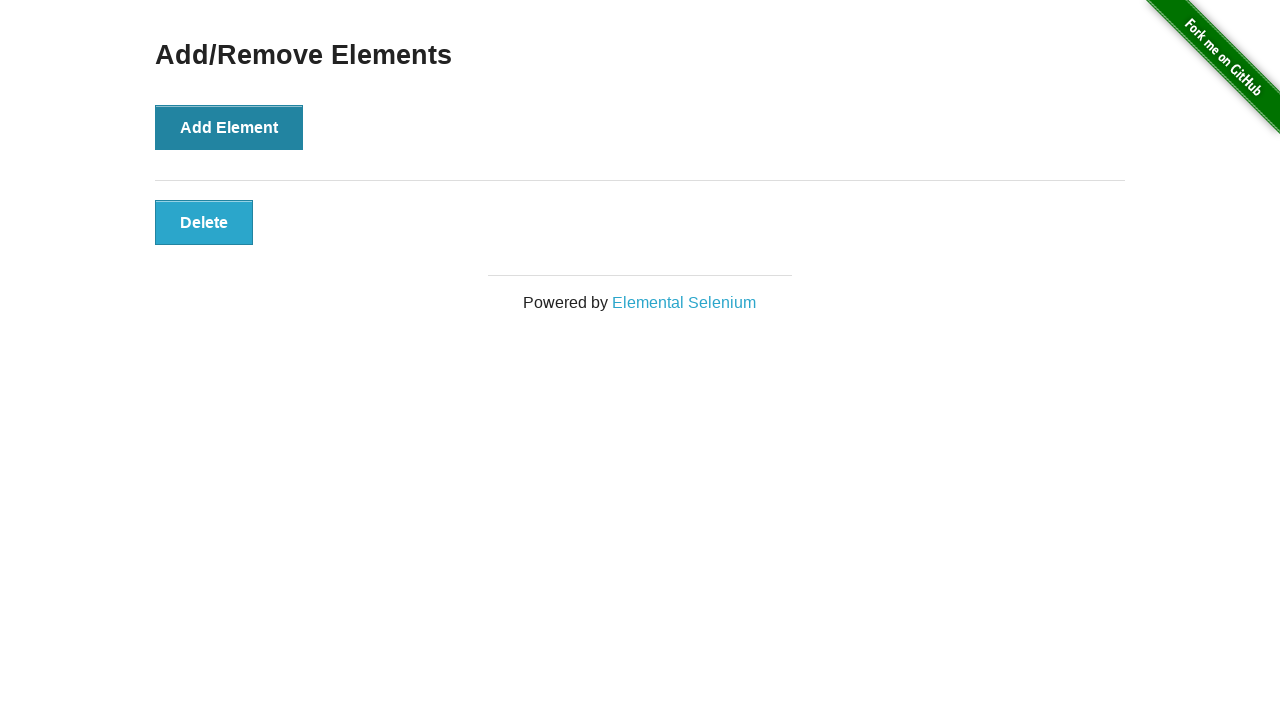